Tests XPath locators by clicking on an alert button using both absolute and relative XPath

Starting URL: http://omayo.blogspot.com

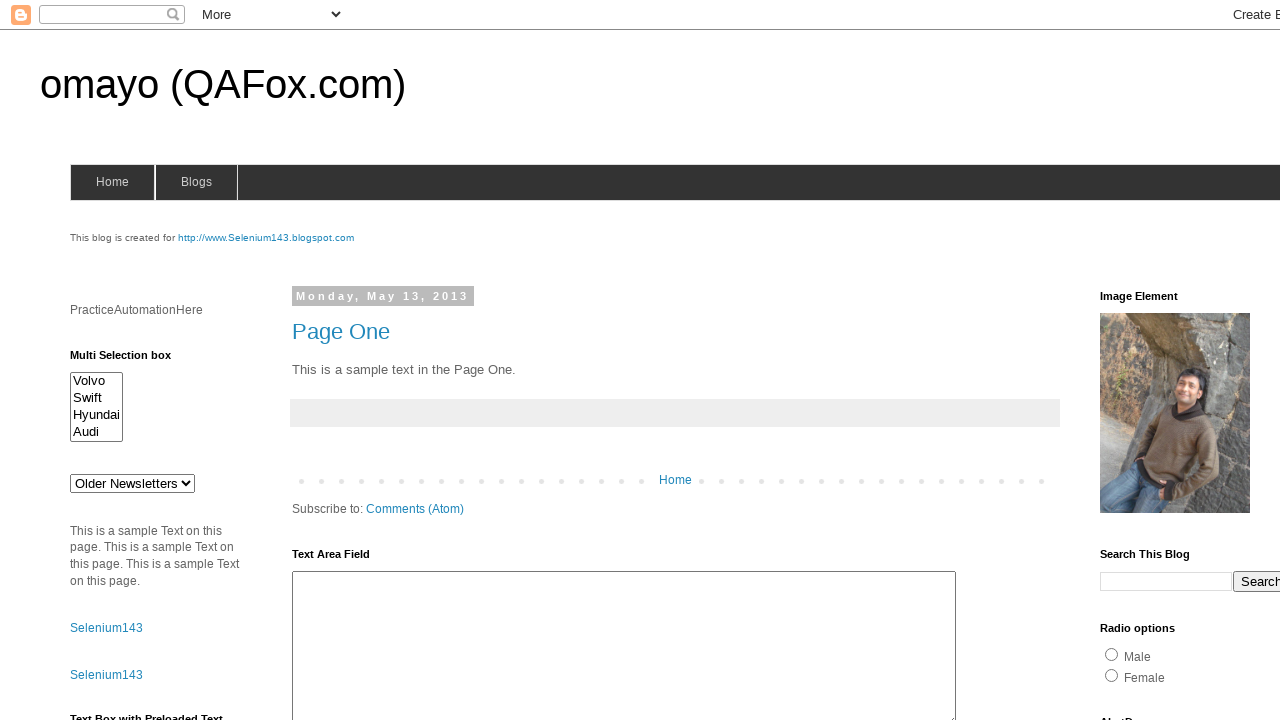

Clicked alert button using absolute XPath locator //*[@id='alert1'] at (1154, 361) on xpath=//*[@id='alert1']
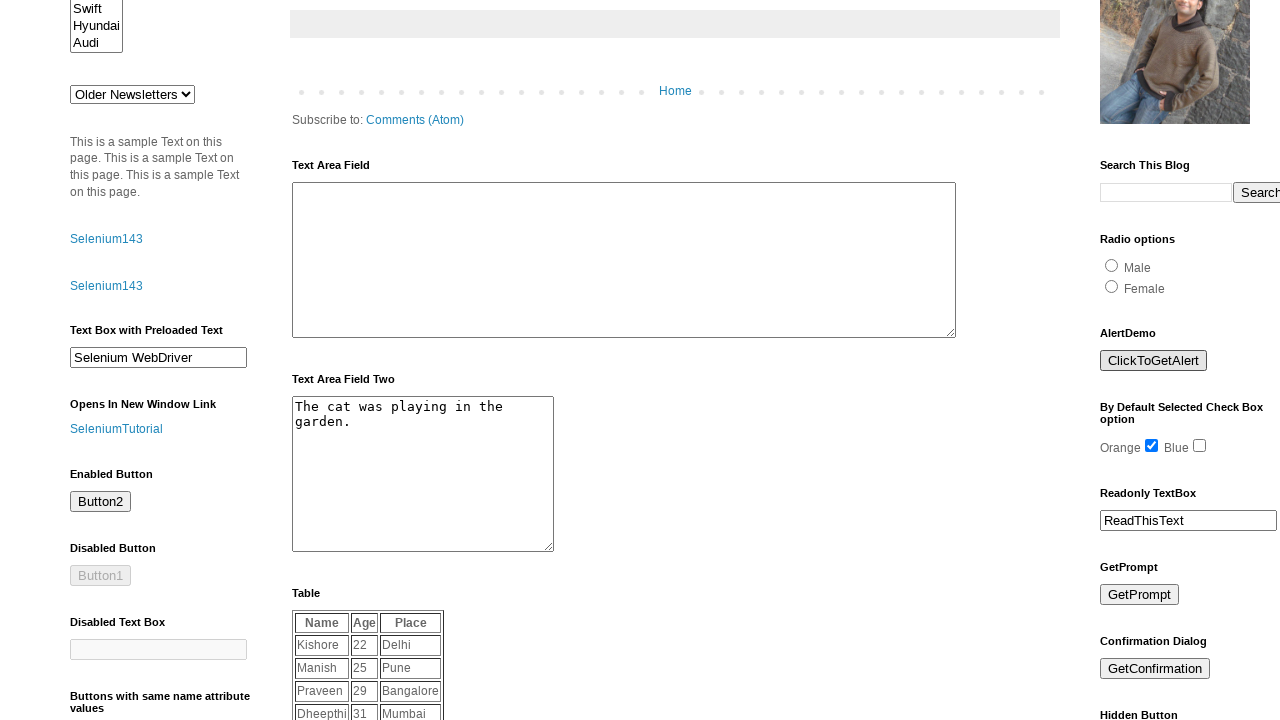

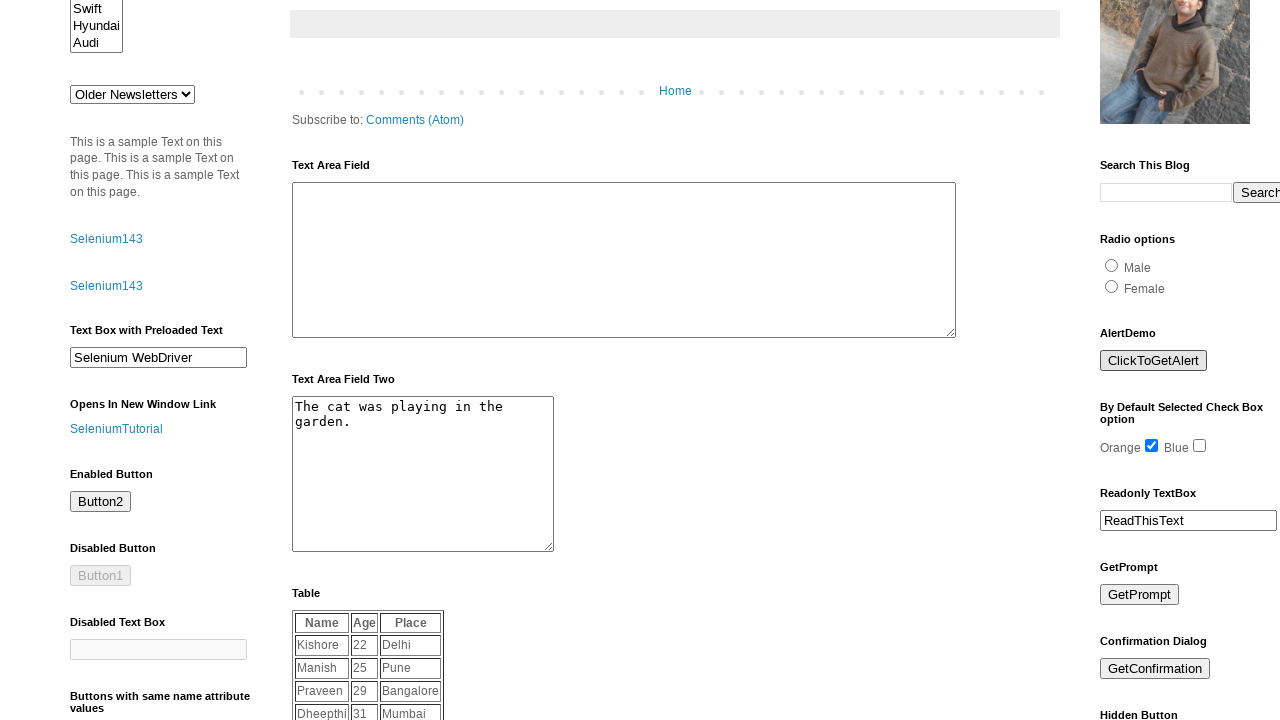